Tests a file download progress bar by clicking the download button and waiting for the progress to complete

Starting URL: https://jqueryui.com/resources/demos/progressbar/download.html

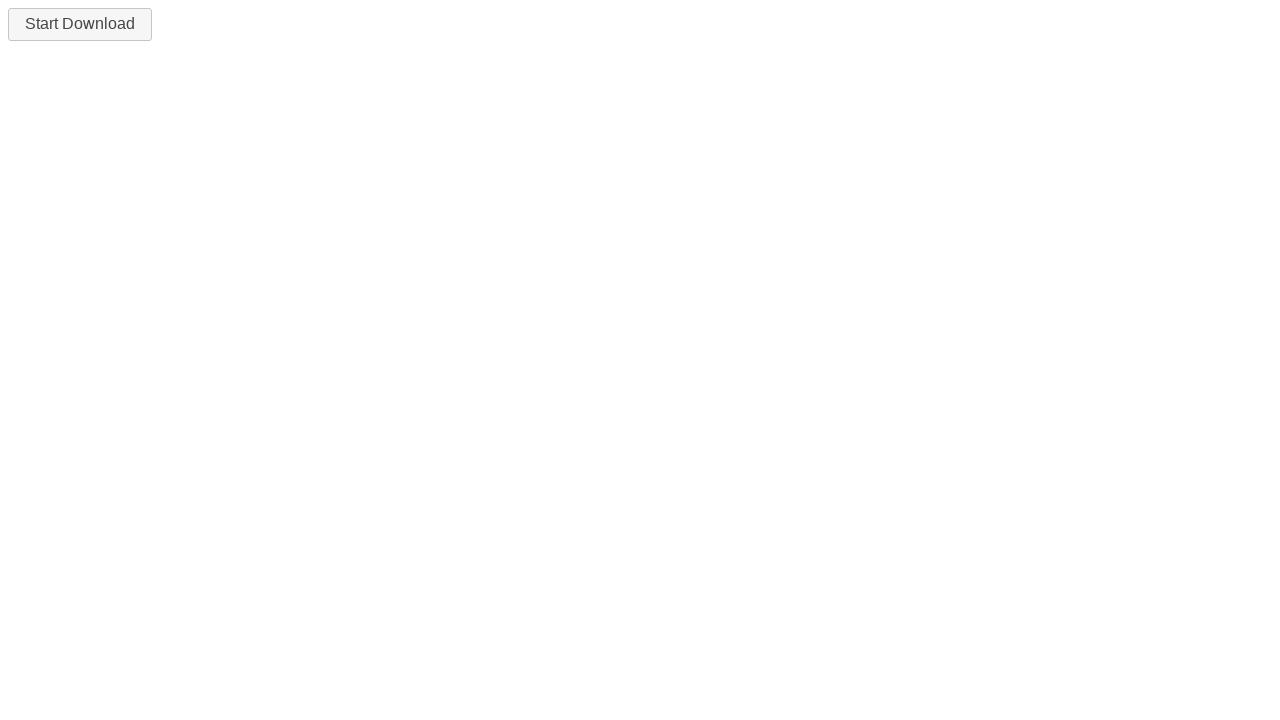

Clicked the download button to start the file download at (80, 24) on #downloadButton
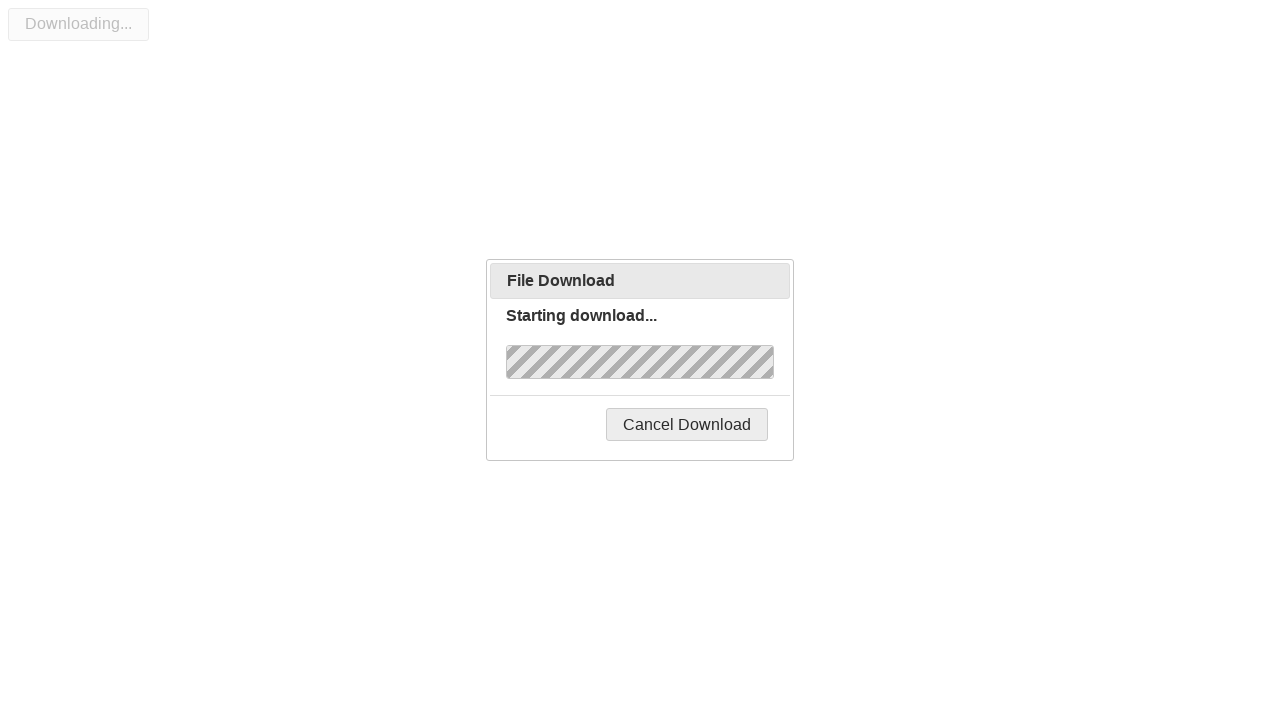

Download progress bar completed and showed 'Complete!' message
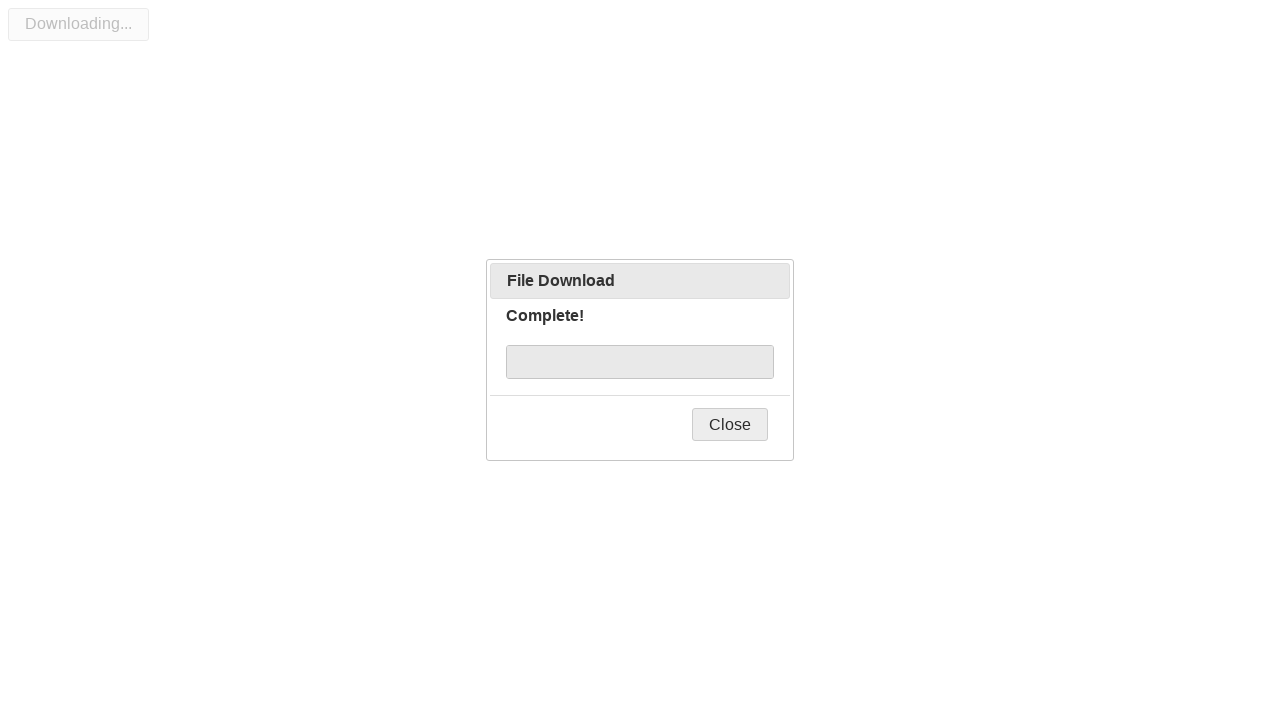

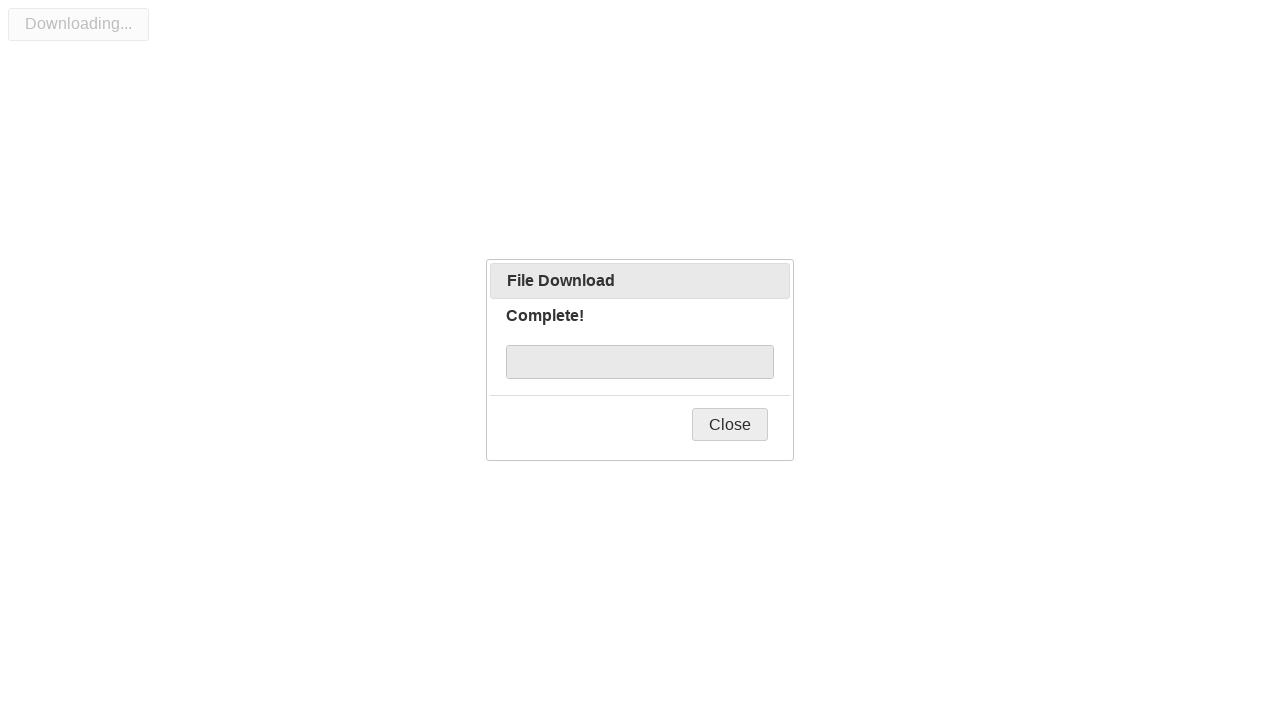